Tests adding todo items by filling the input field and pressing Enter, then verifying the items appear in the list

Starting URL: https://demo.playwright.dev/todomvc

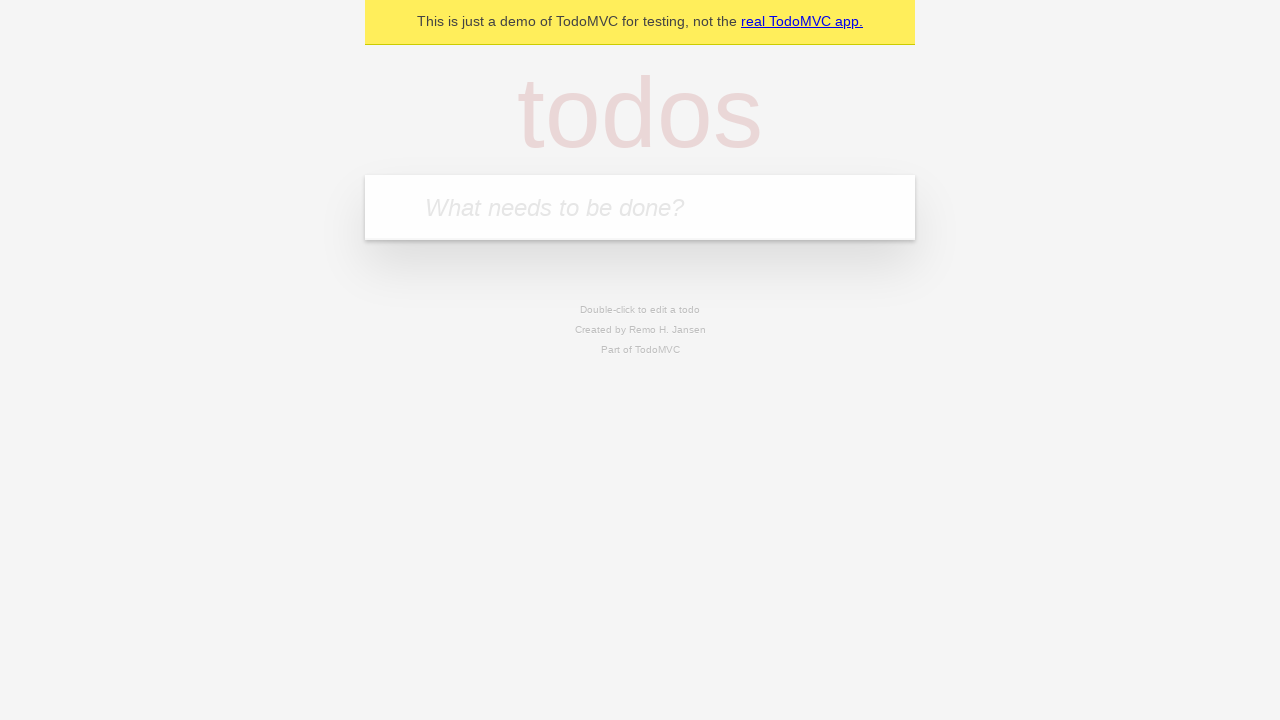

Filled input field with first todo item 'buy some cheese' on internal:attr=[placeholder="What needs to be done?"i]
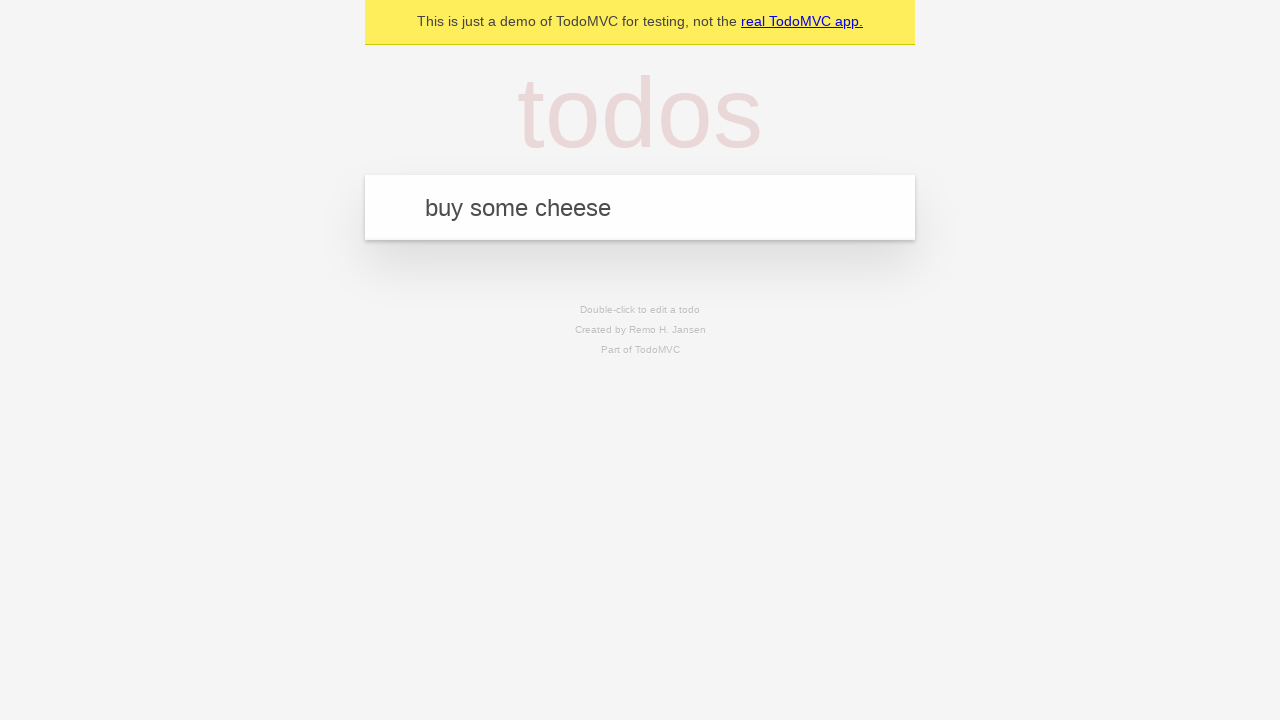

Pressed Enter to add first todo item on internal:attr=[placeholder="What needs to be done?"i]
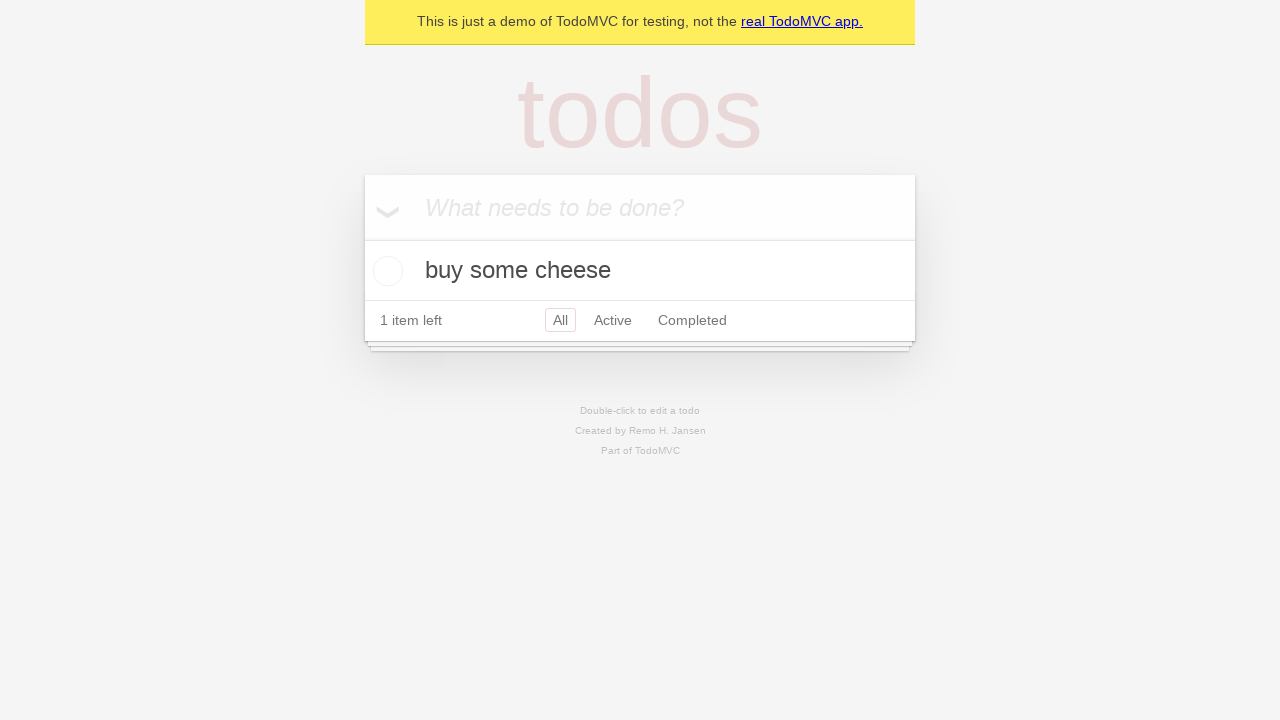

First todo item appeared in the list
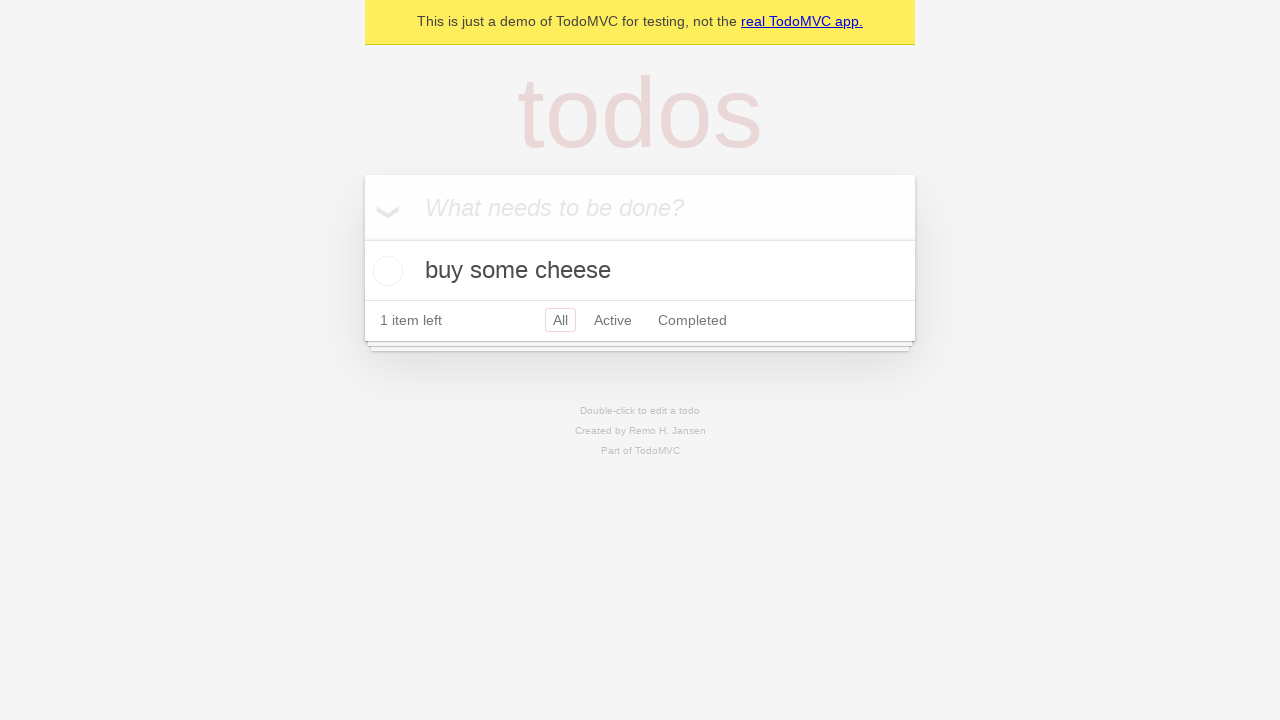

Filled input field with second todo item 'feed the cat' on internal:attr=[placeholder="What needs to be done?"i]
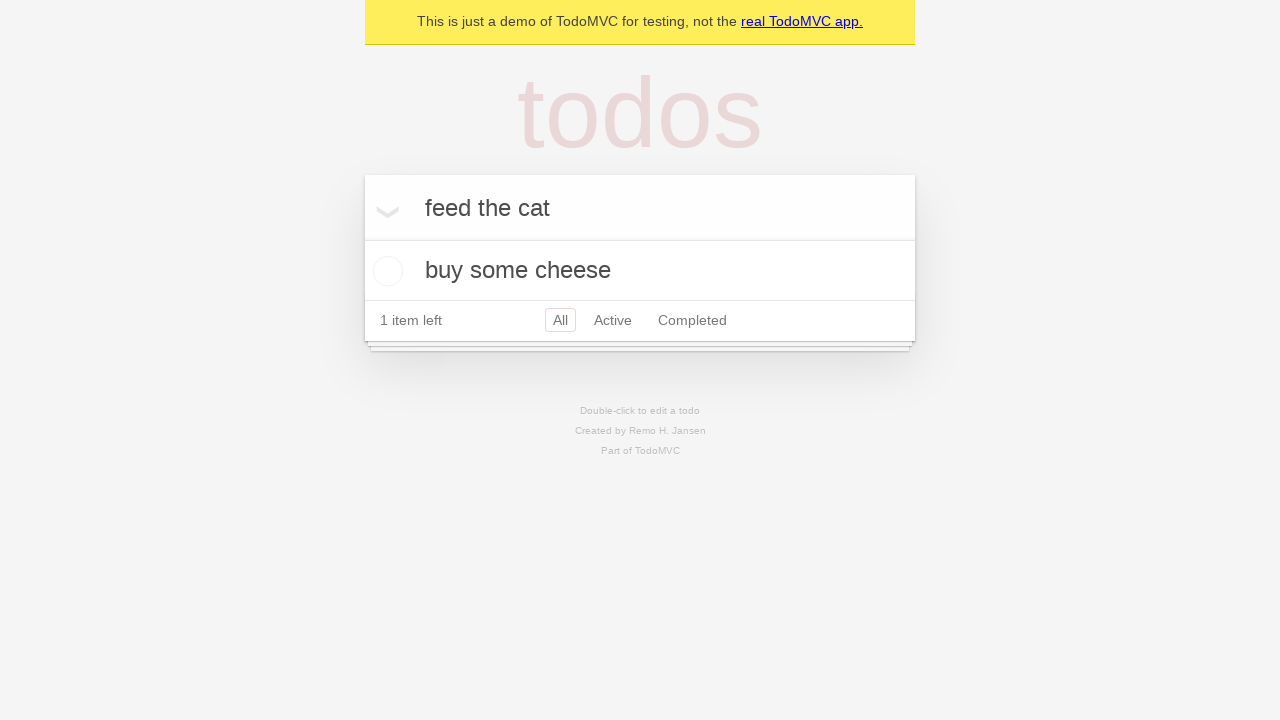

Pressed Enter to add second todo item on internal:attr=[placeholder="What needs to be done?"i]
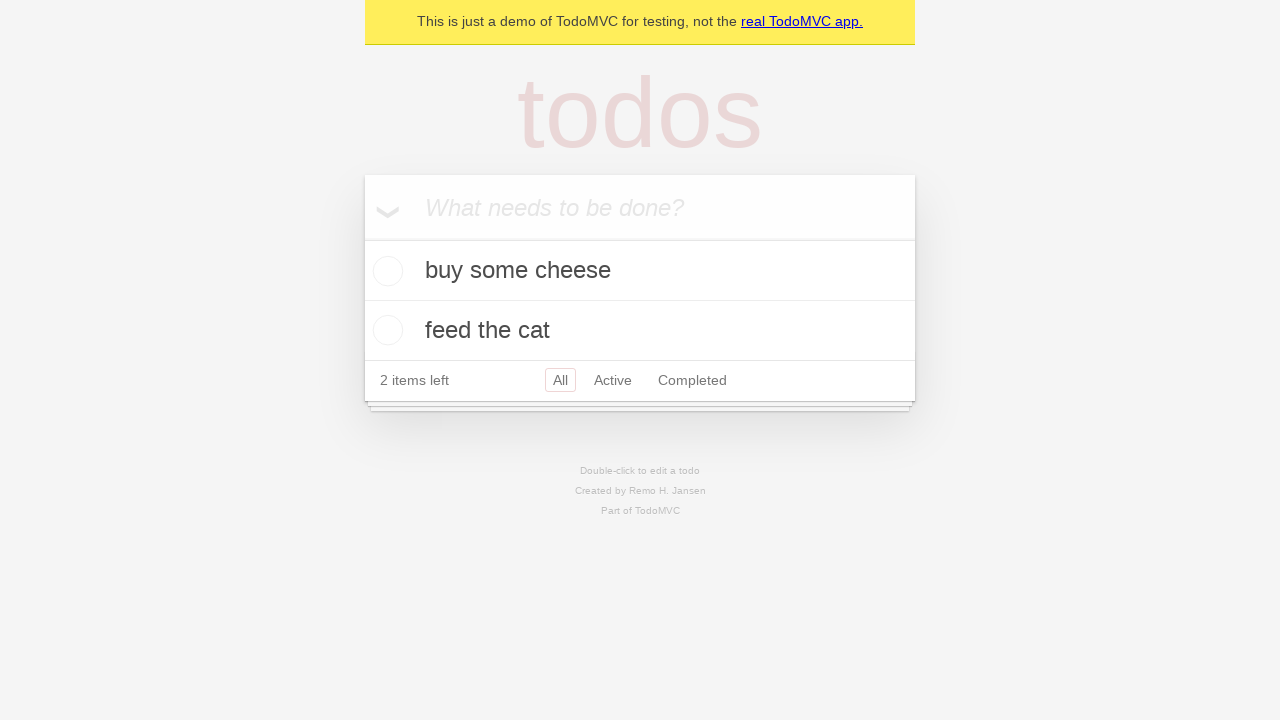

Both todo items are visible in the list
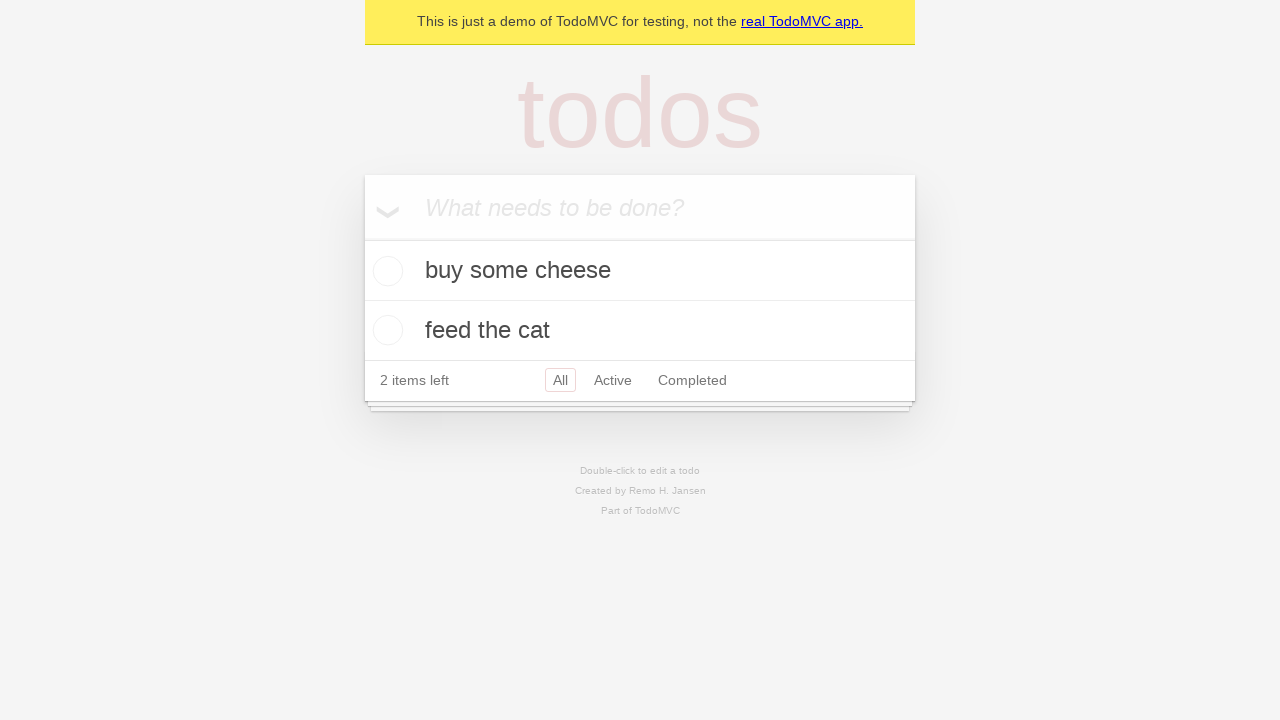

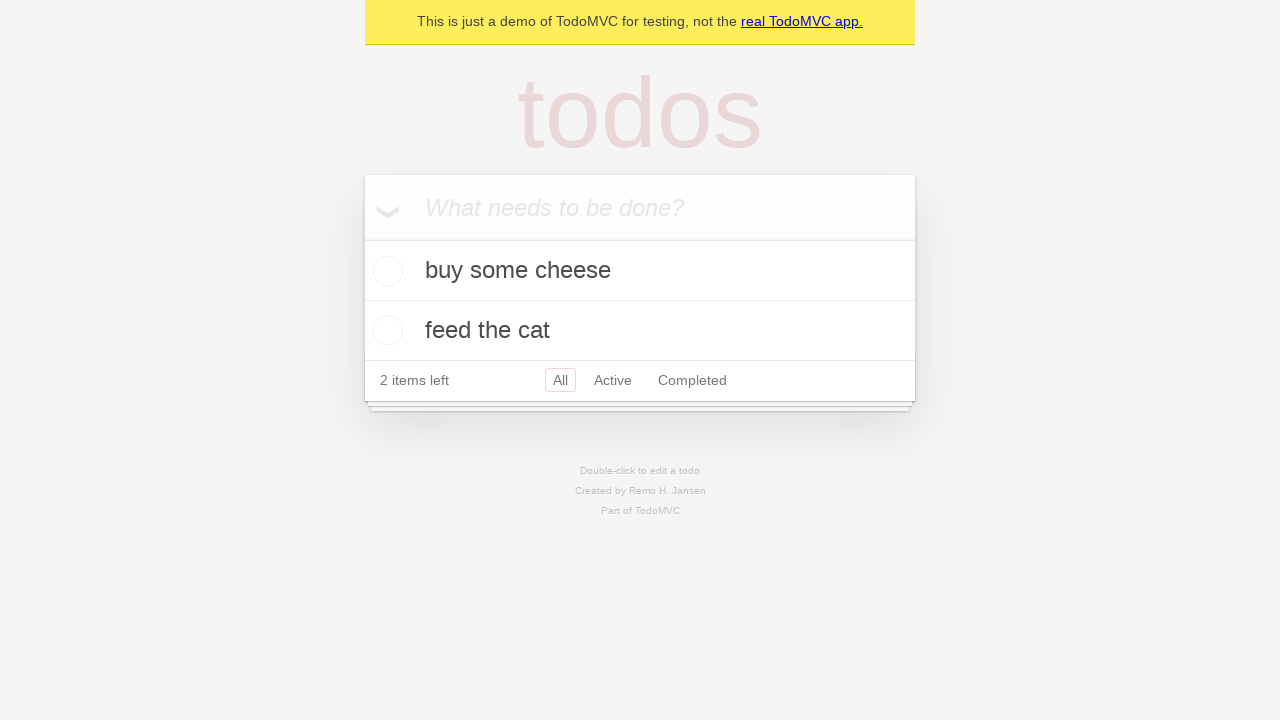